Tests marketing popup functionality on Tiki website by verifying popup display and closing it

Starting URL: https://tiki.vn/

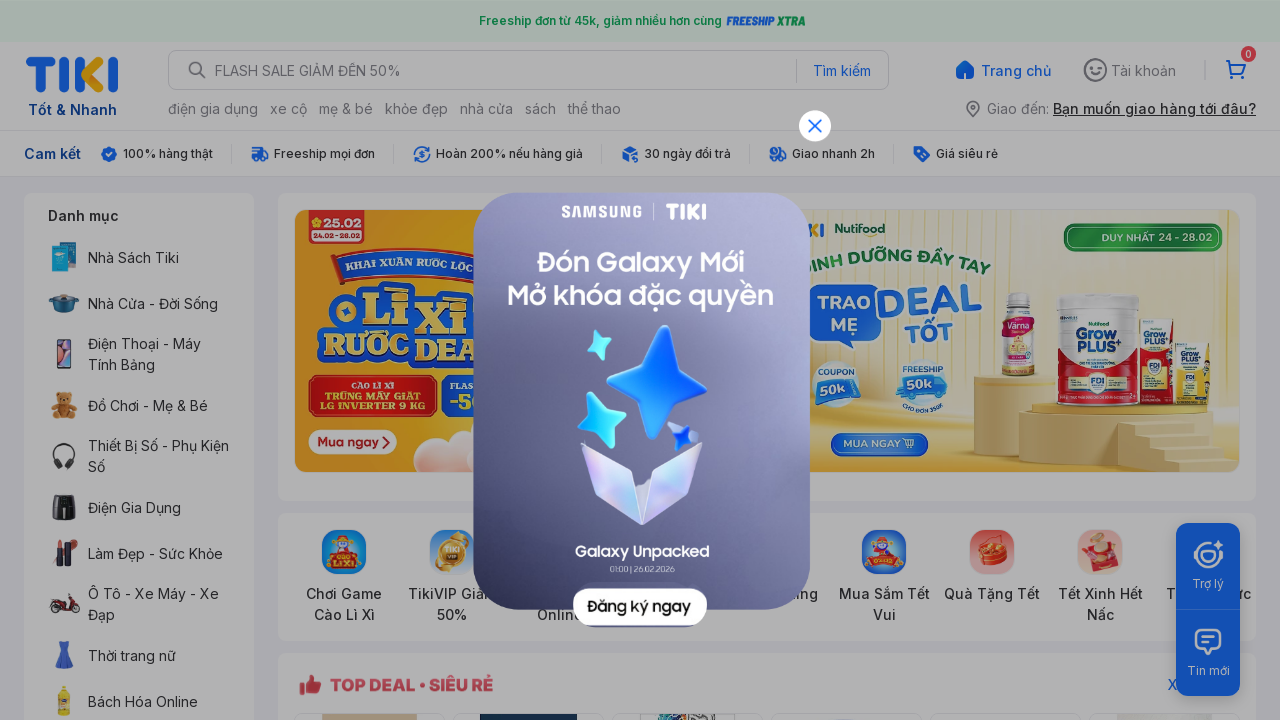

Marketing popup (VIP_BUNDLE) appeared on Tiki website
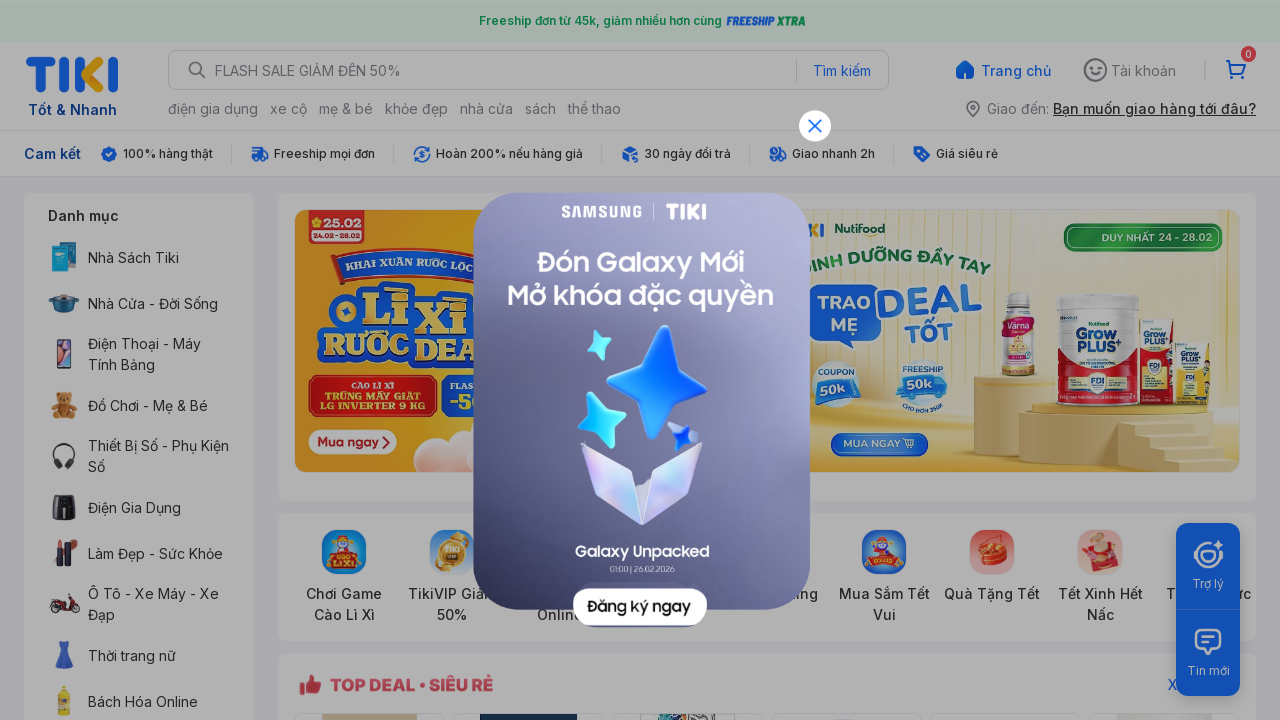

Closed marketing popup by clicking close icon at (815, 126) on div#VIP_BUNDLE img[alt='close-icon']
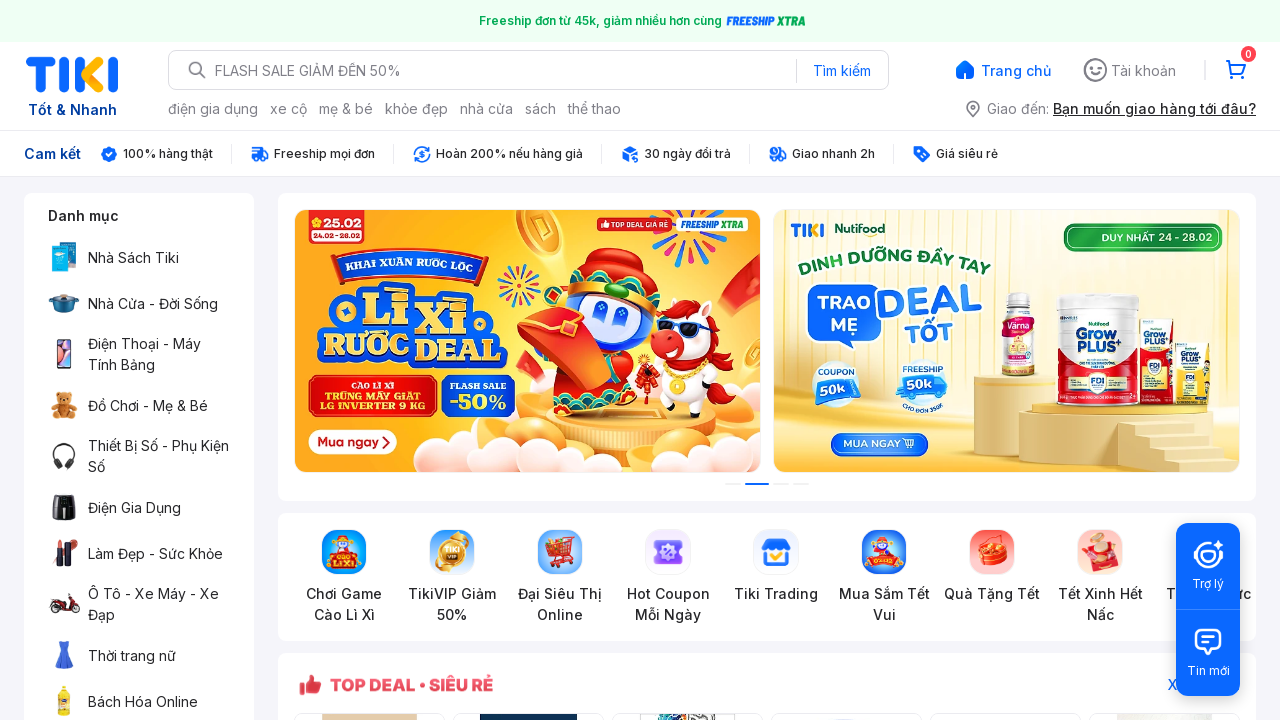

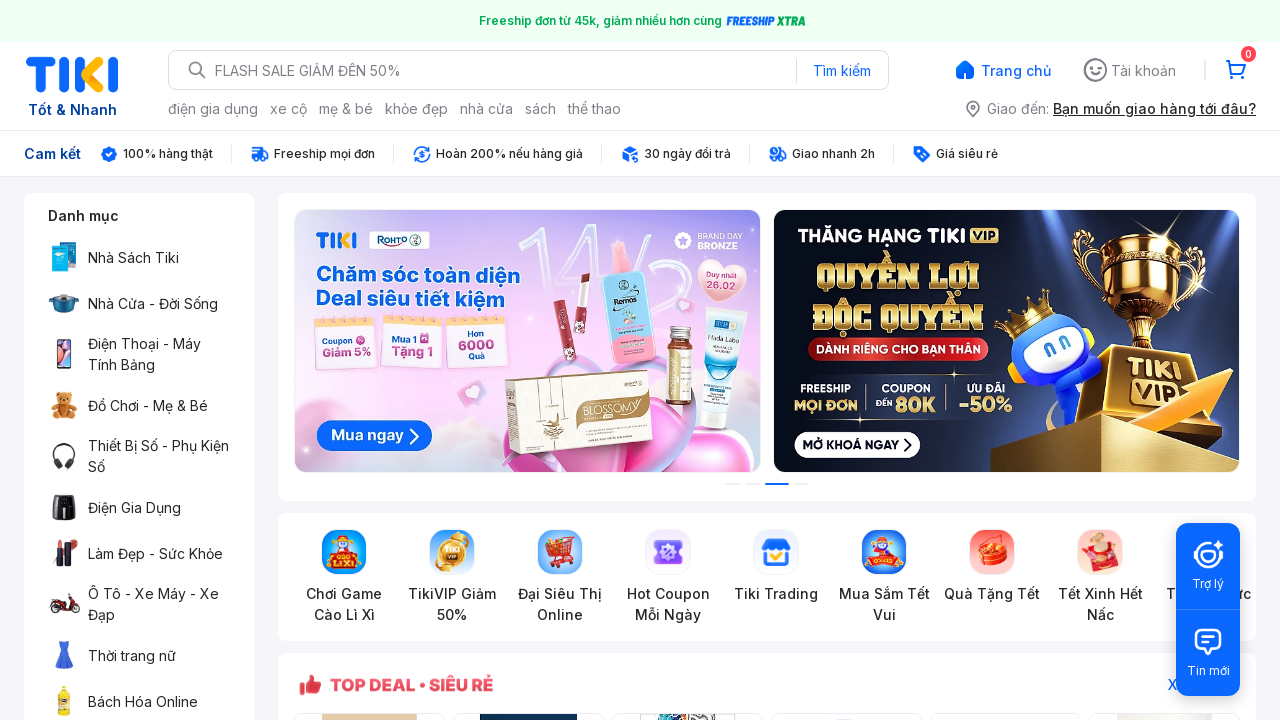